Tests opening a new browser window by clicking a link and verifying content in the newly opened window

Starting URL: https://the-internet.herokuapp.com/windows

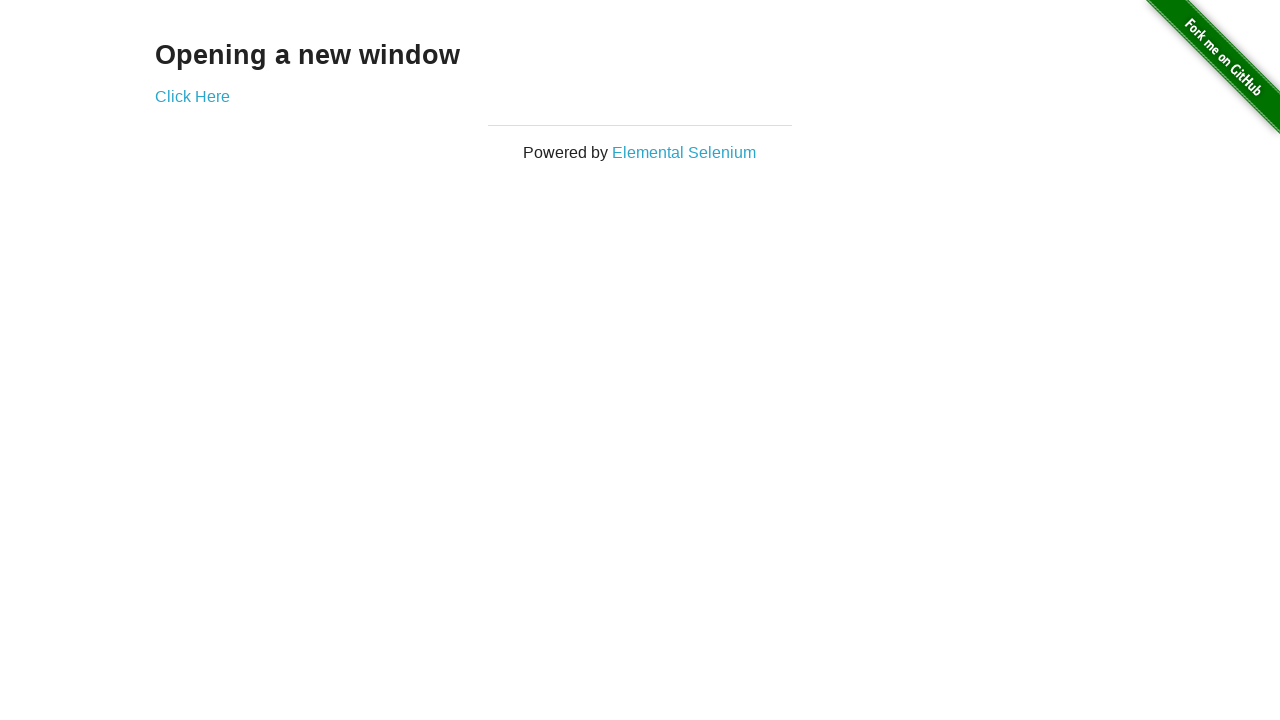

Clicked 'Click Here' link to open new window at (192, 96) on xpath=//a[normalize-space()='Click Here']
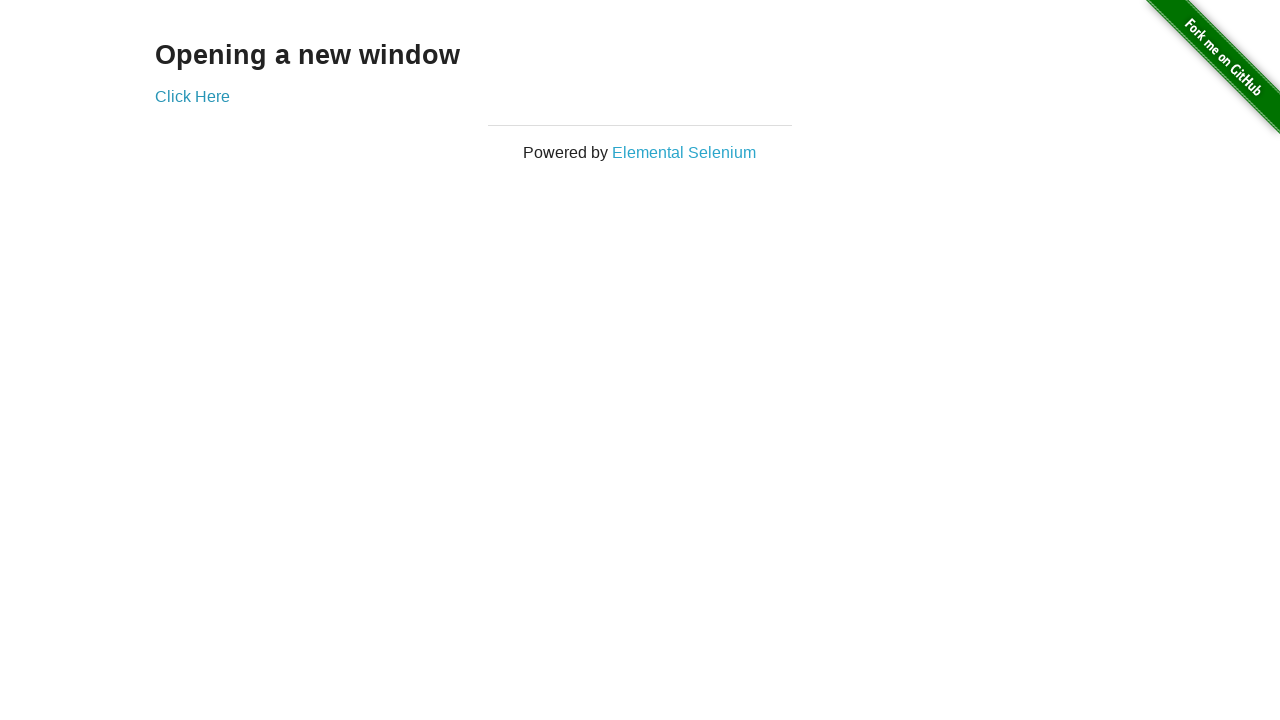

Captured reference to newly opened window
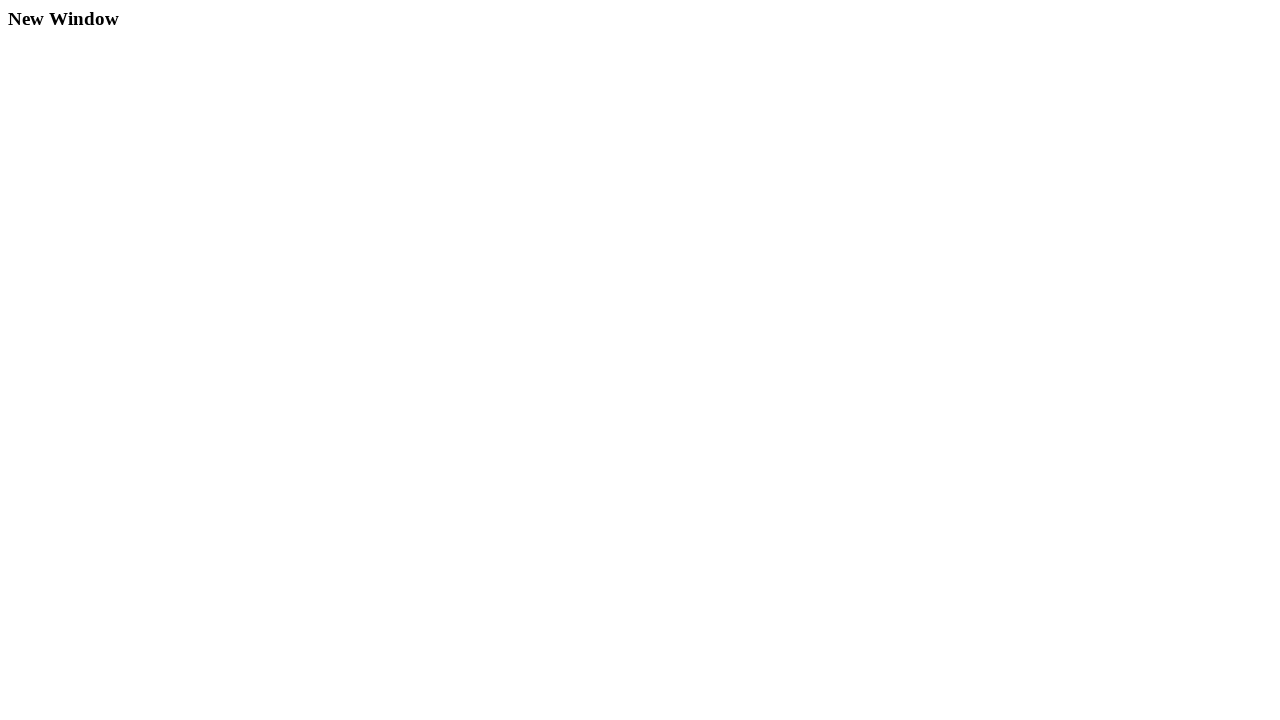

New window finished loading
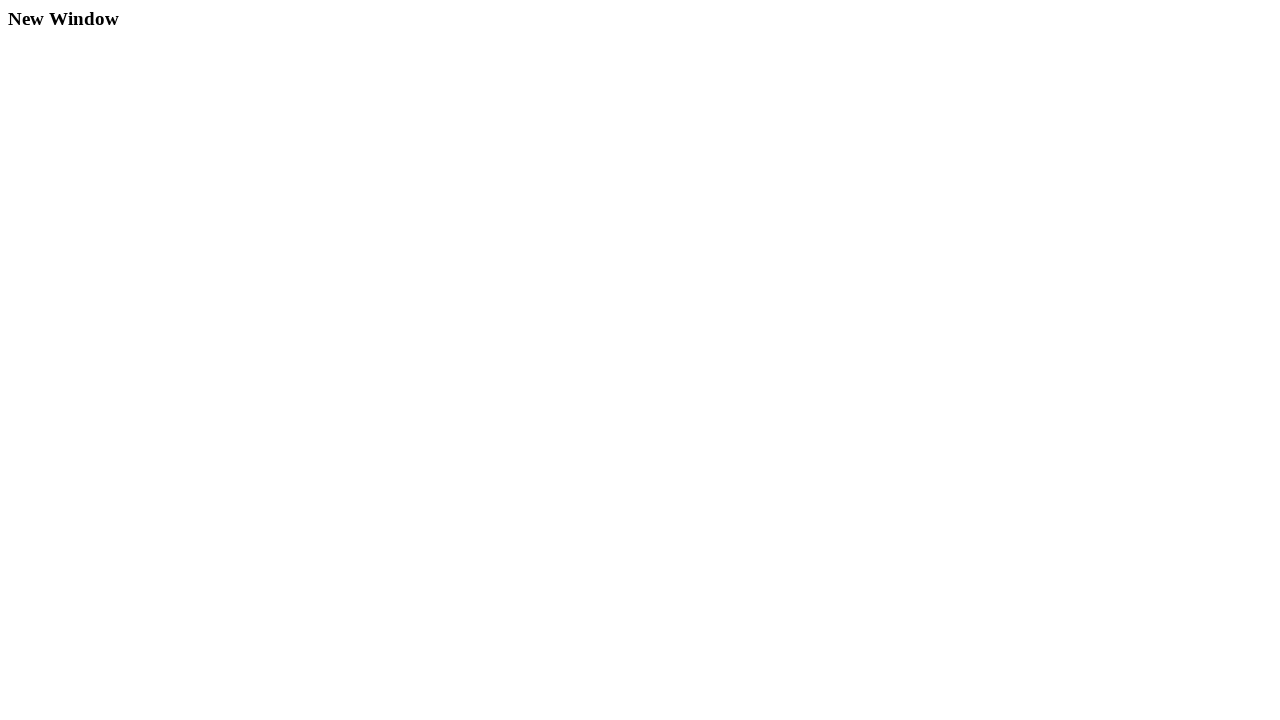

Verified 'New Window' heading is present in the new window
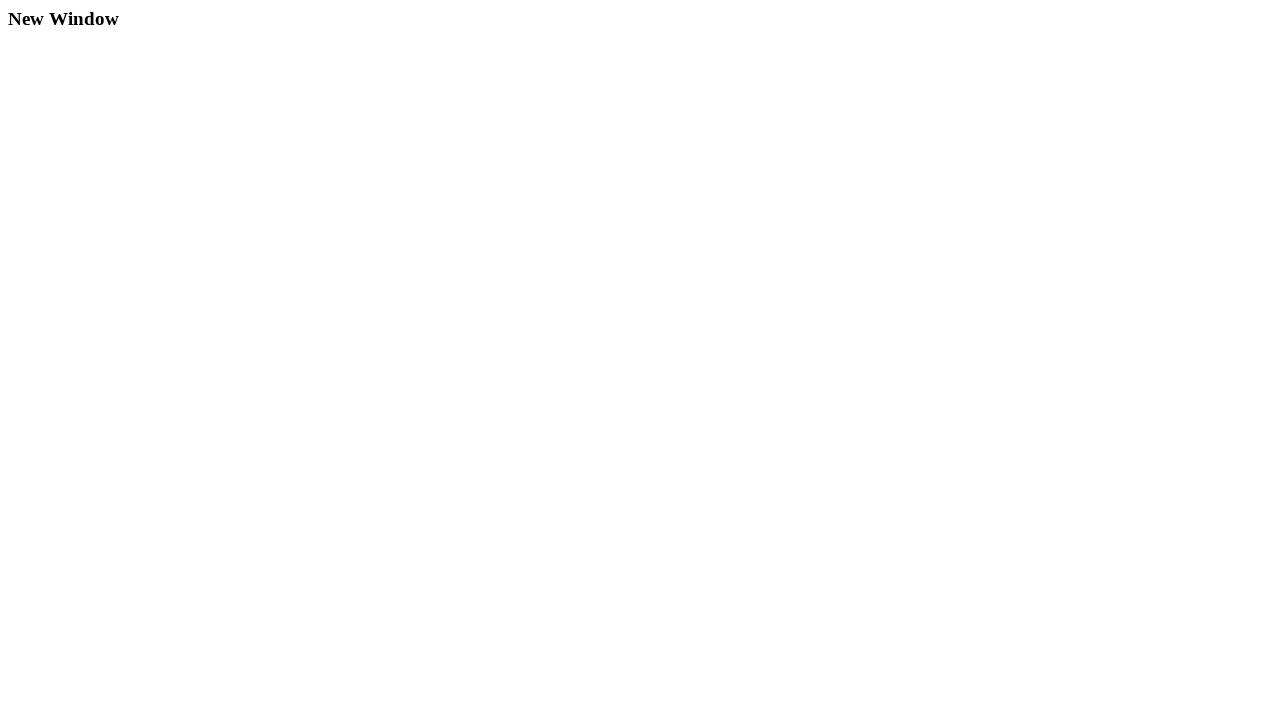

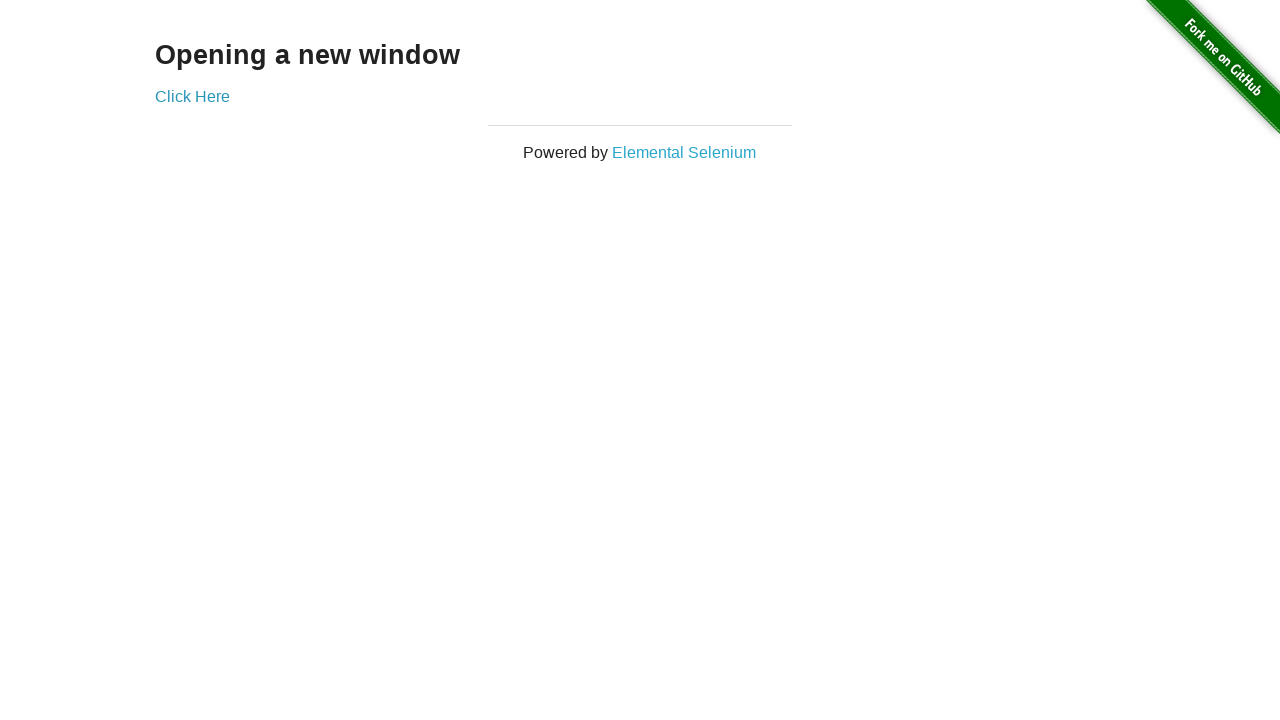